Tests hover menu navigation on spicejet.com by hovering over Add-ons menu and clicking on Visa Services submenu

Starting URL: https://www.spicejet.com/

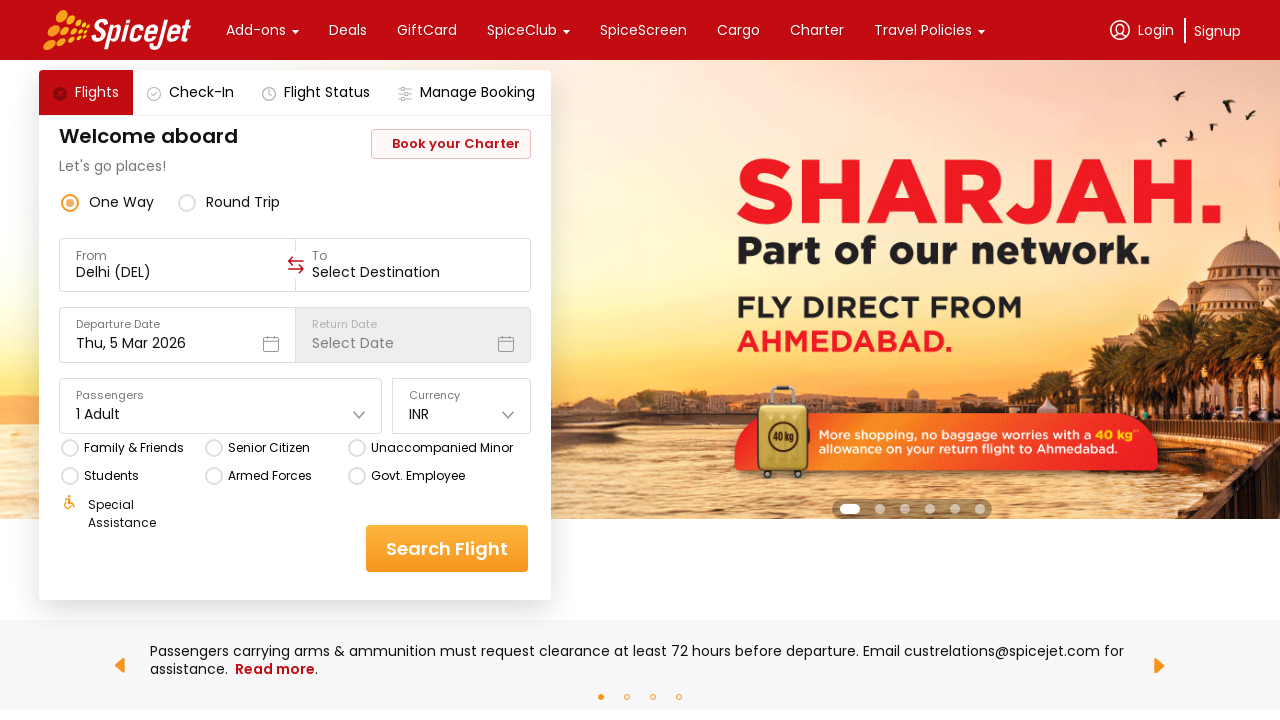

Waited 5 seconds for page to load
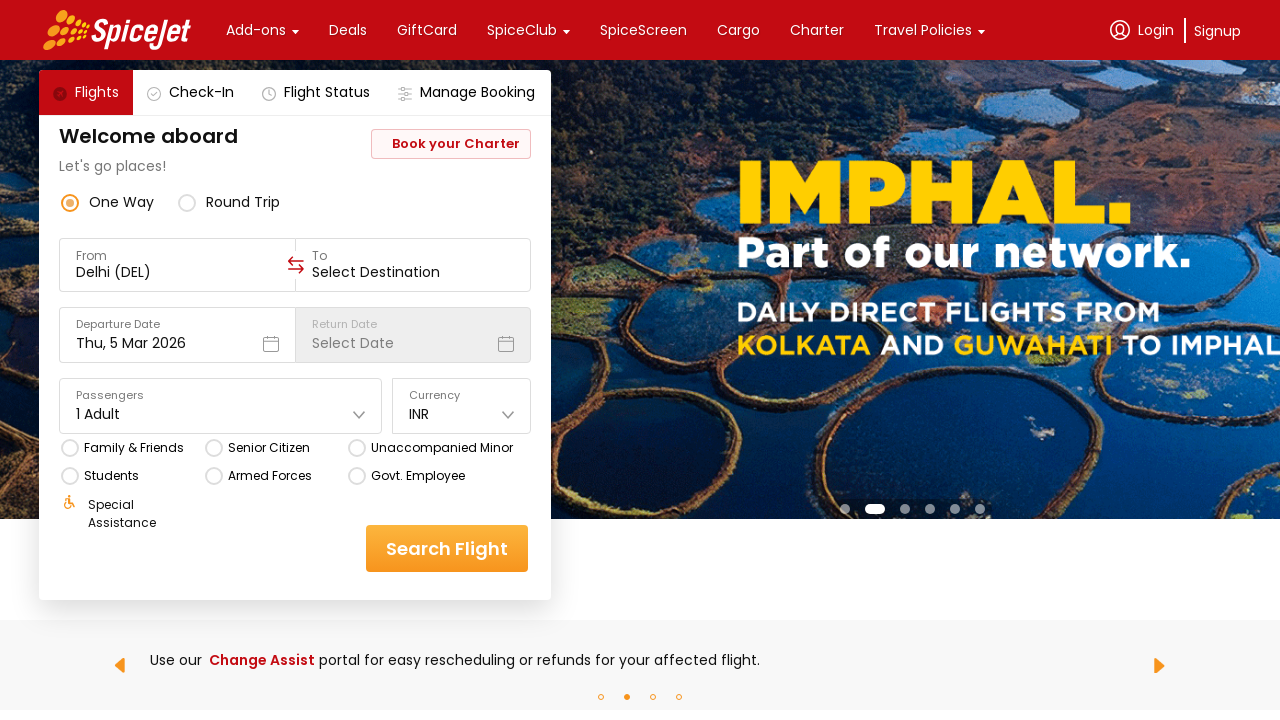

Hovered over Add-ons menu at (256, 30) on div:text('Add-ons')
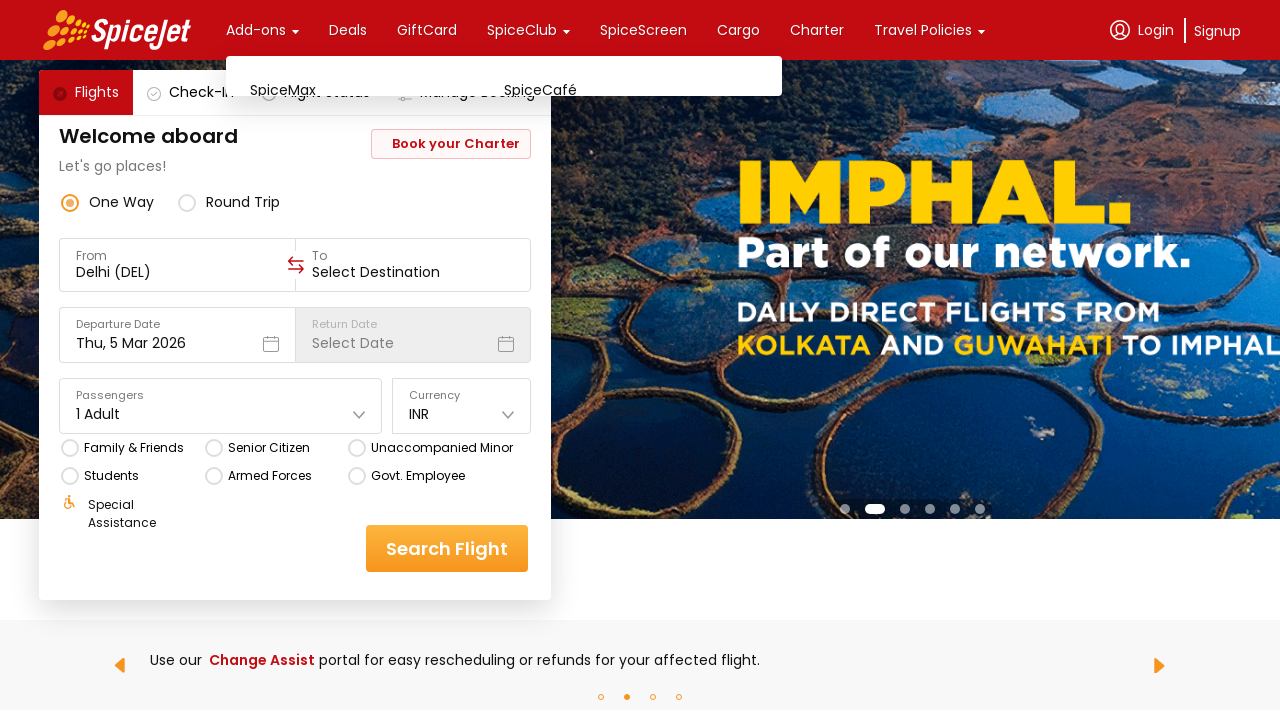

Waited 5 seconds for submenu to appear
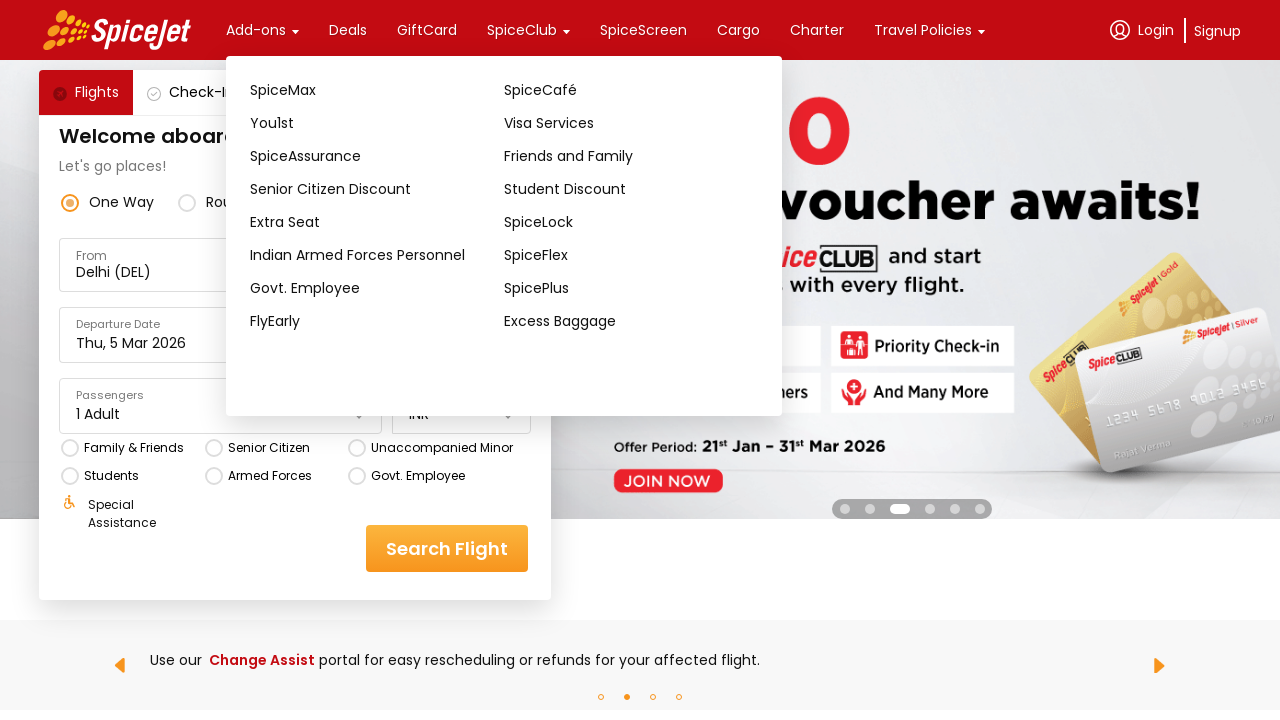

Clicked on Visa Services submenu at (631, 123) on div:text('Visa Services')
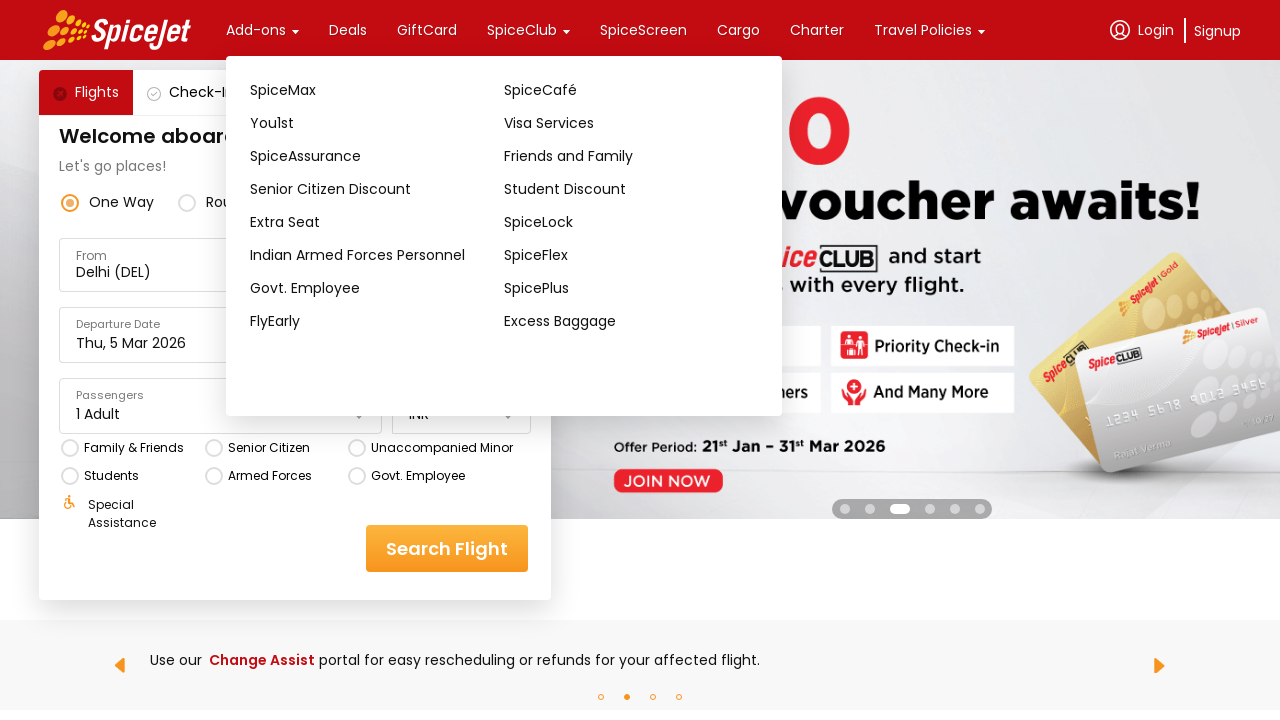

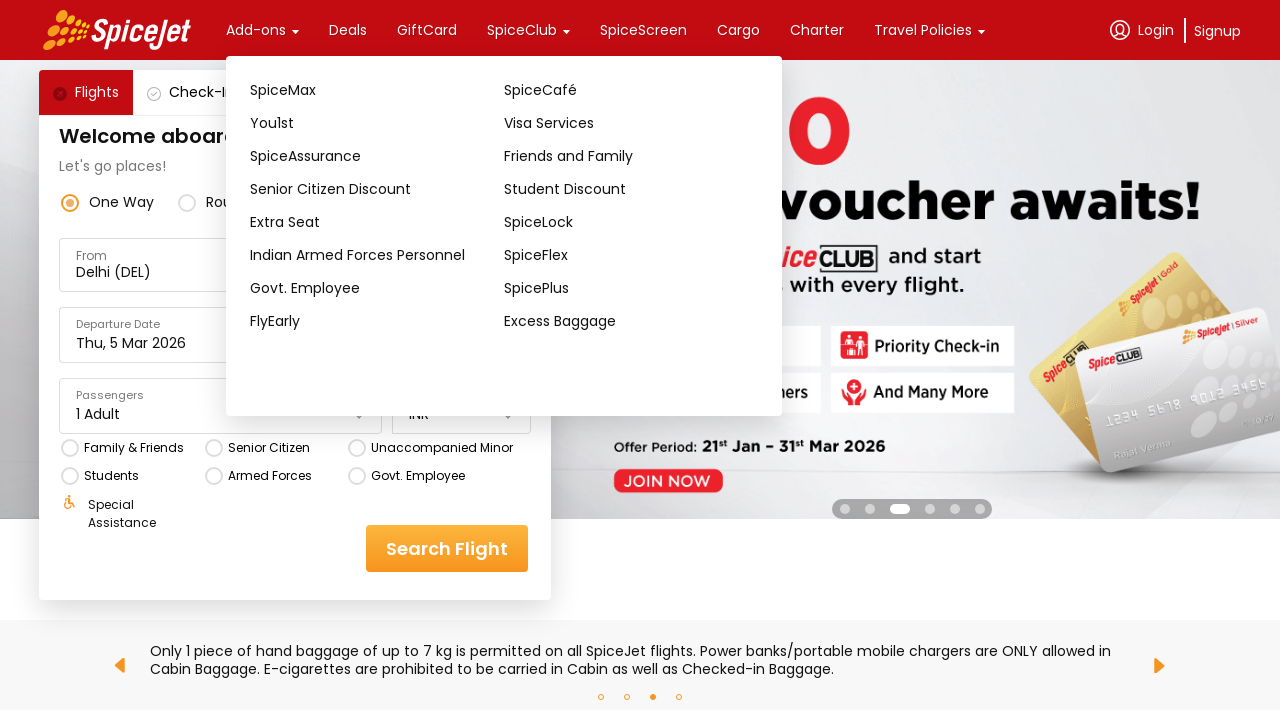